Tests that the counter displays the correct number of todo items as they are added

Starting URL: https://demo.playwright.dev/todomvc

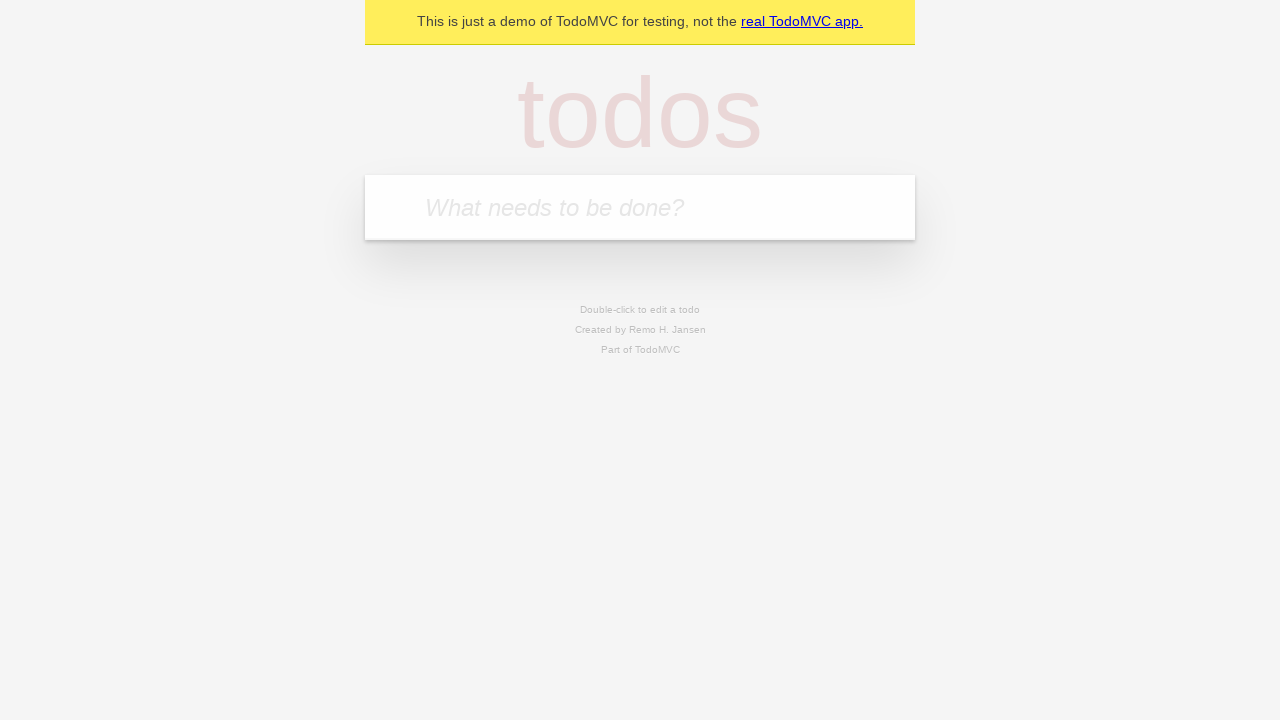

Located the 'What needs to be done?' input field
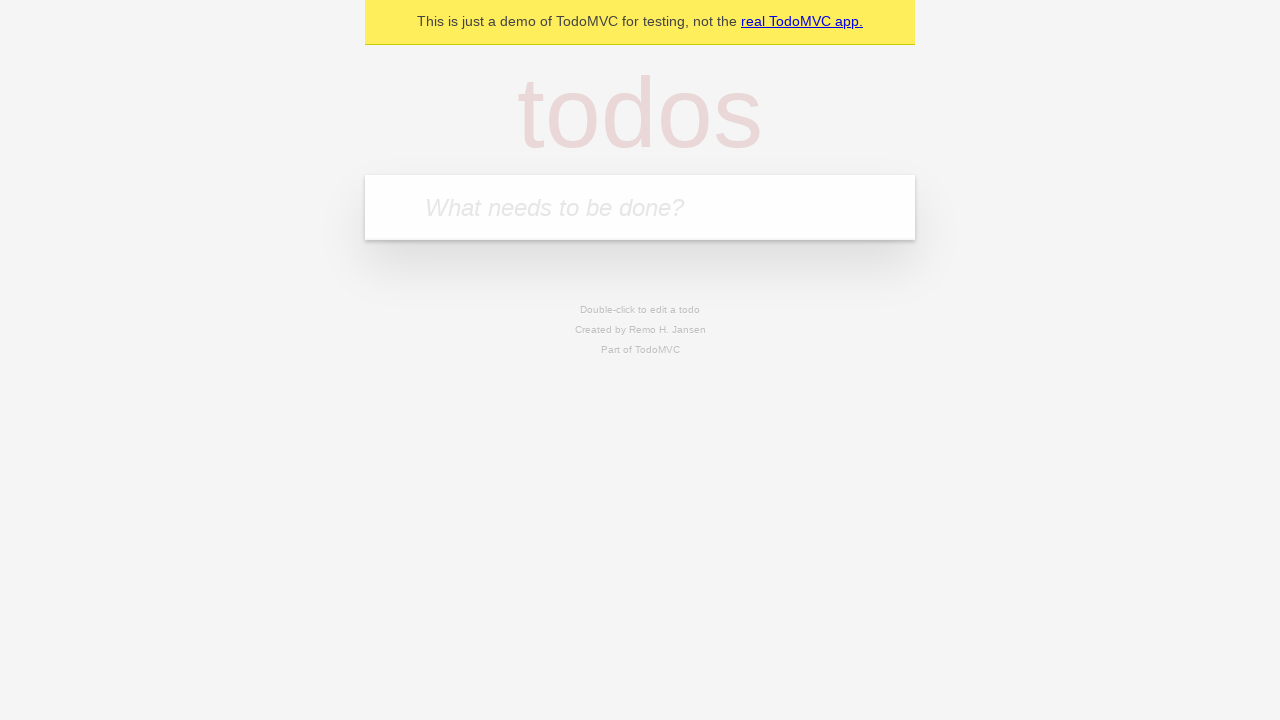

Filled input with 'buy some cheese' on internal:attr=[placeholder="What needs to be done?"i]
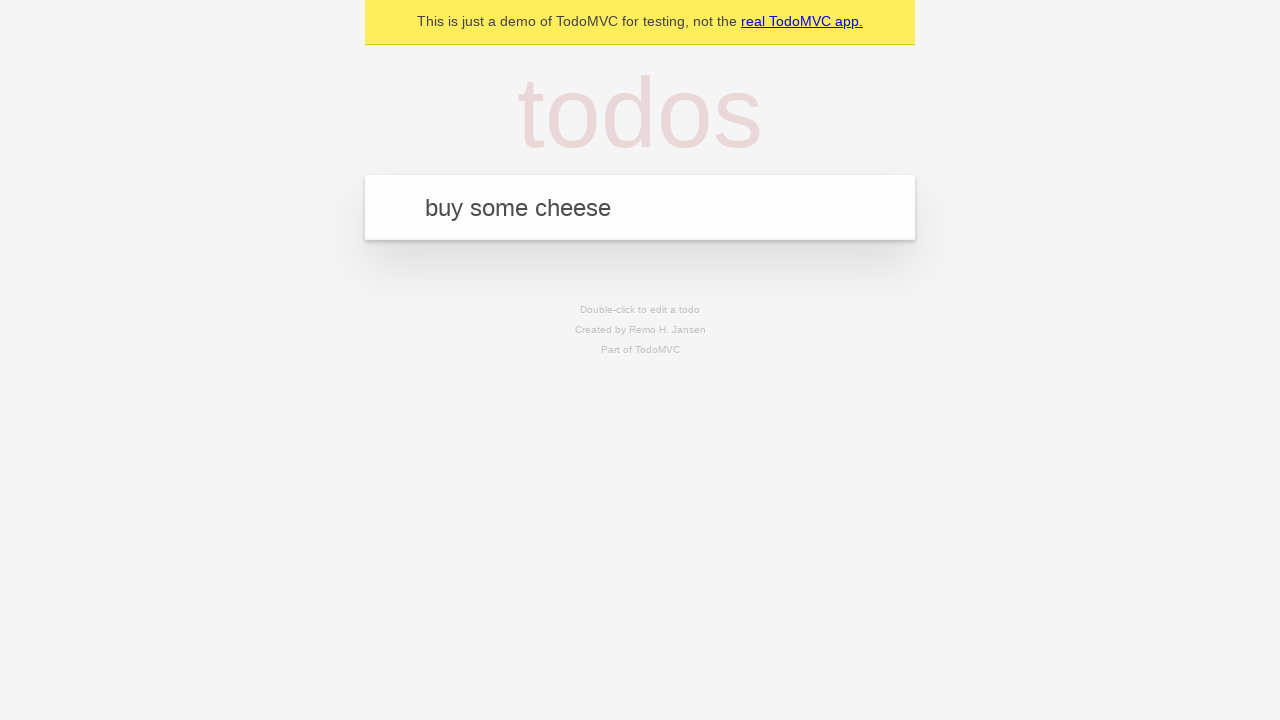

Pressed Enter to add first todo item on internal:attr=[placeholder="What needs to be done?"i]
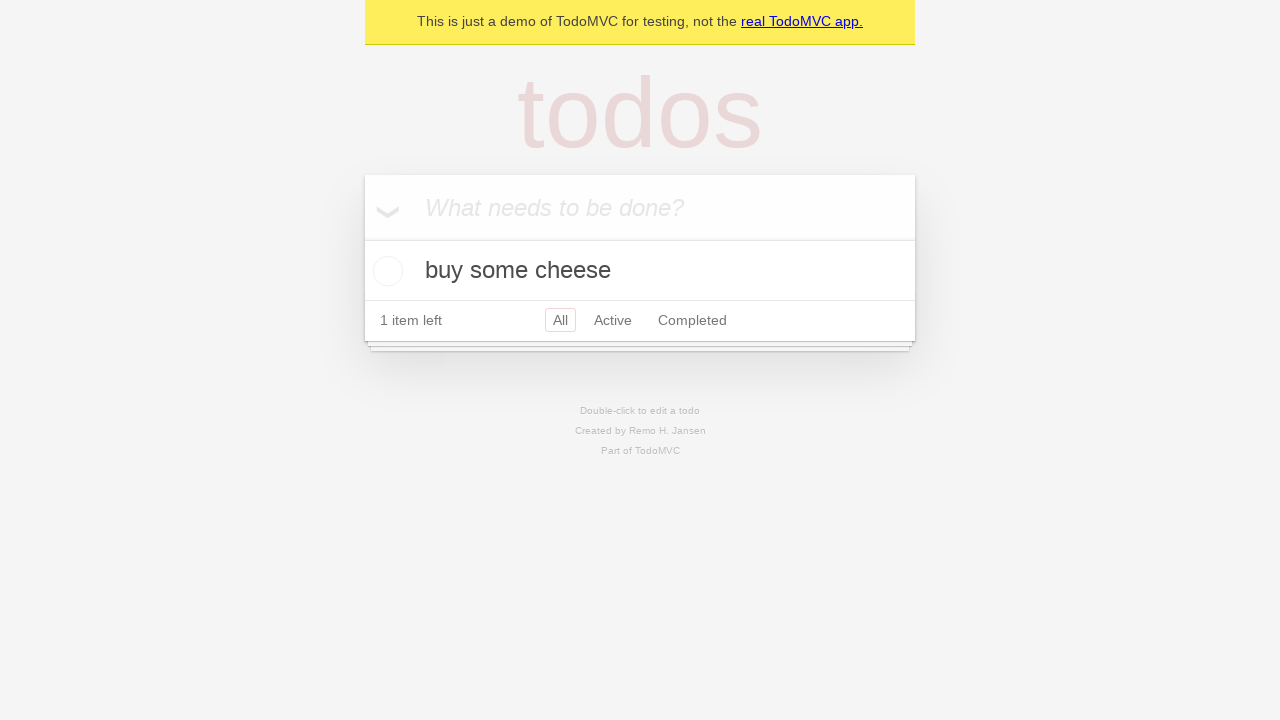

Todo counter appeared on page
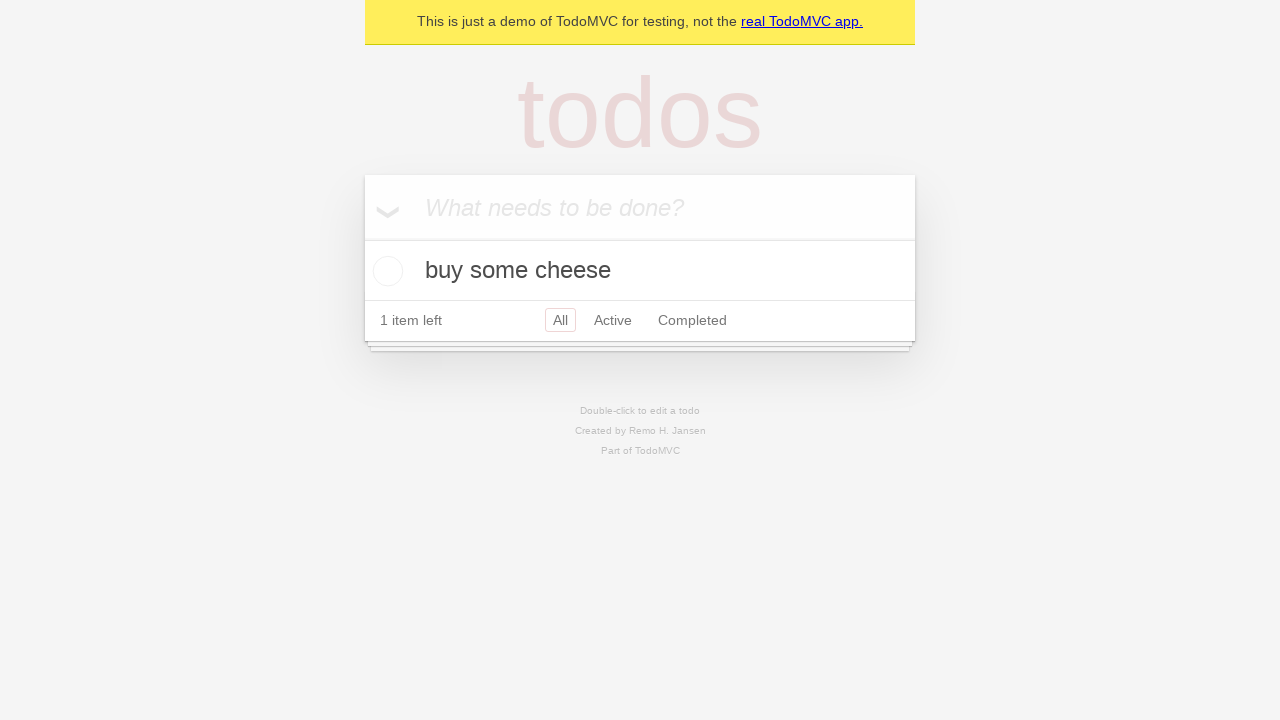

Filled input with 'feed the cat' on internal:attr=[placeholder="What needs to be done?"i]
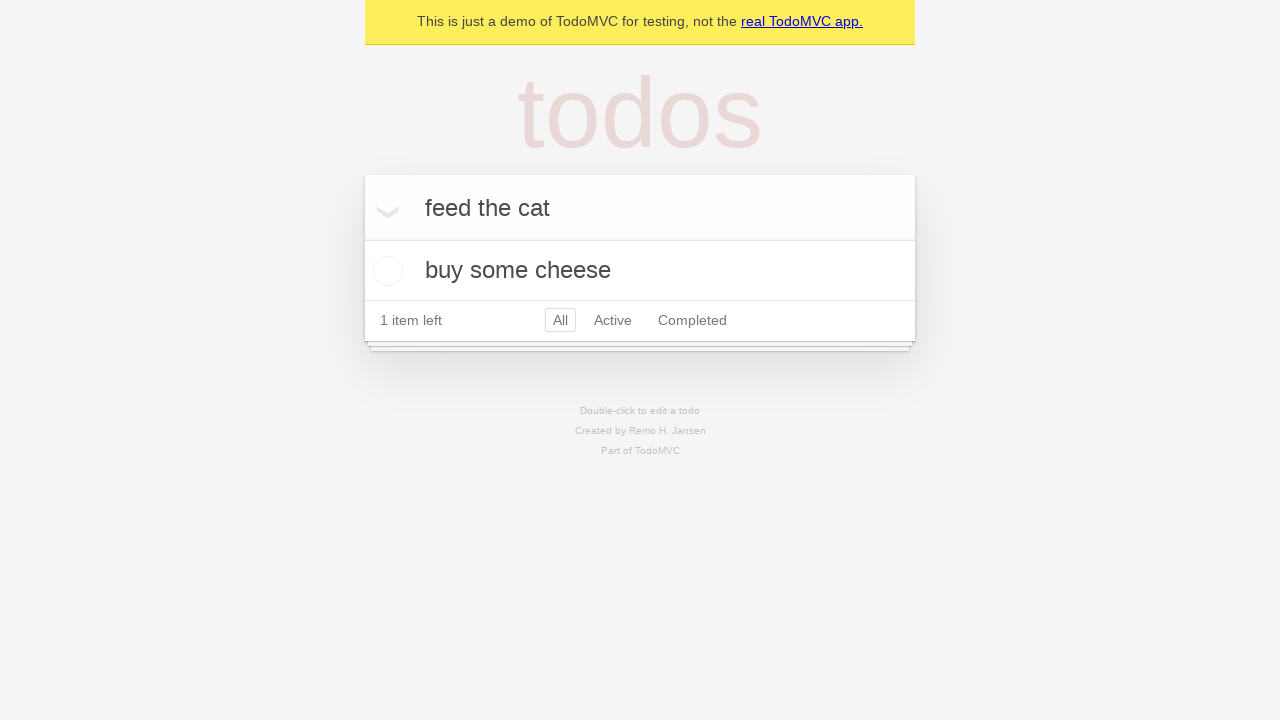

Pressed Enter to add second todo item on internal:attr=[placeholder="What needs to be done?"i]
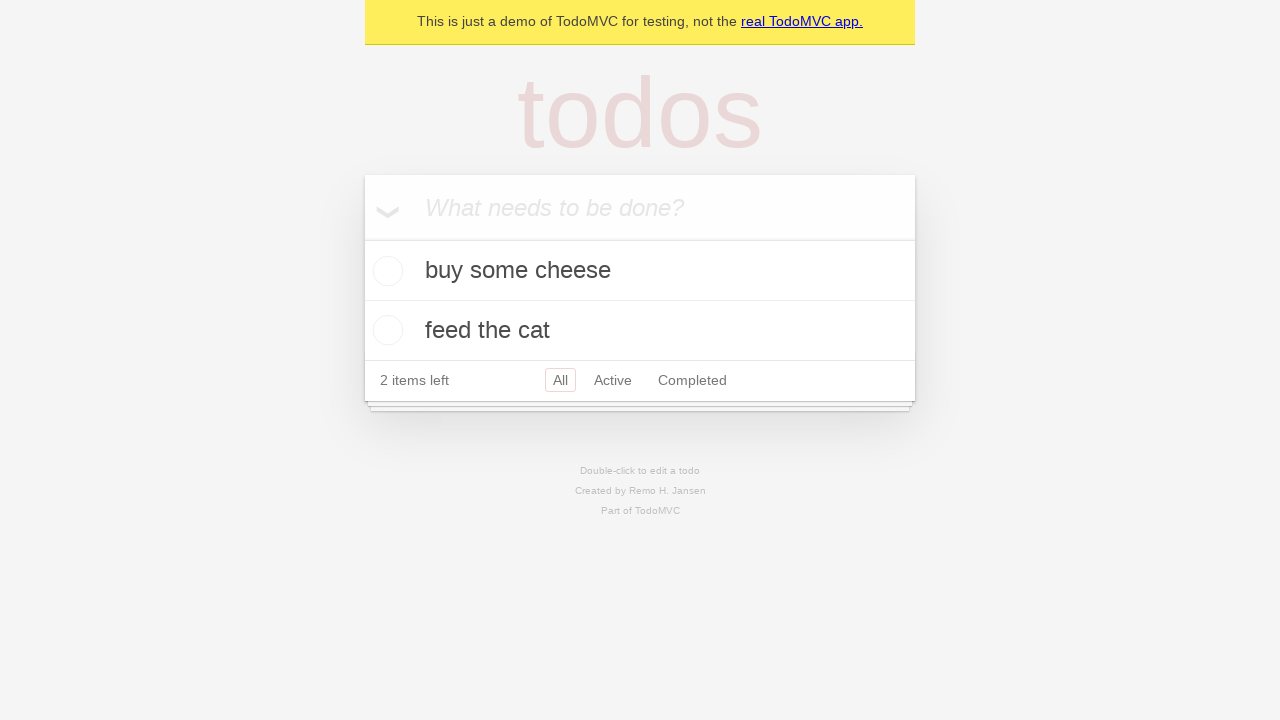

Counter updated to display '2 items left'
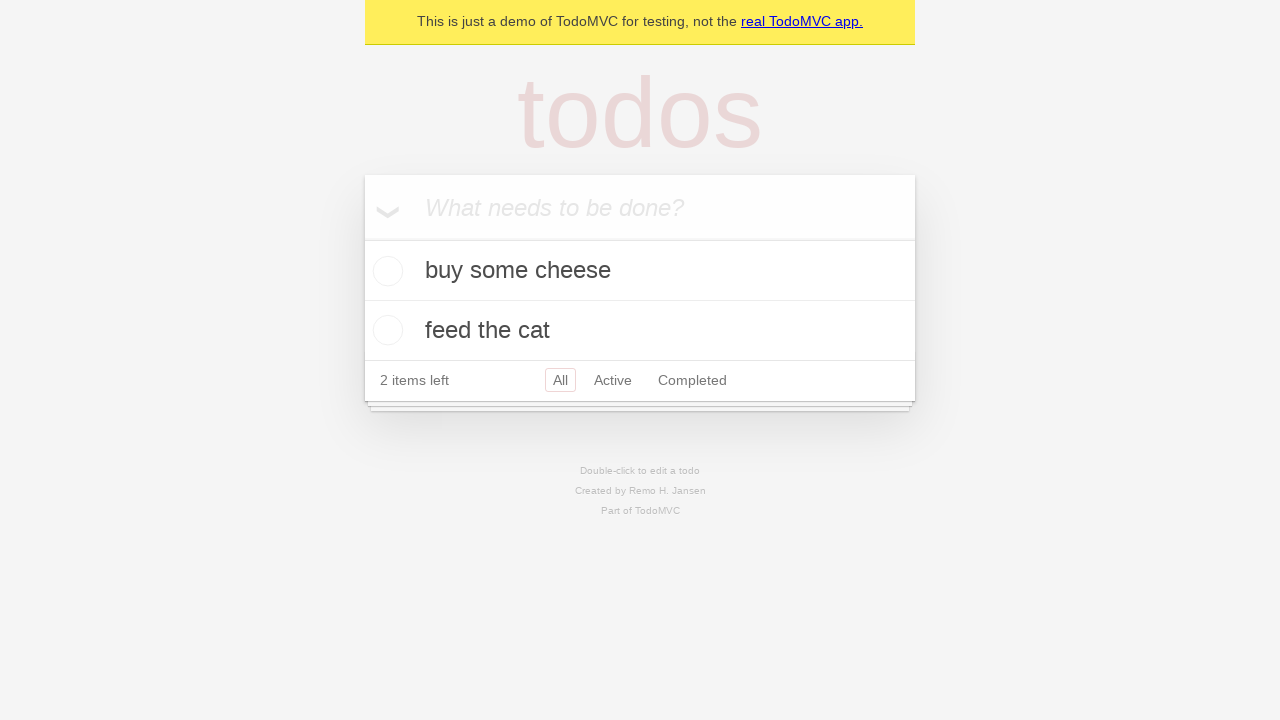

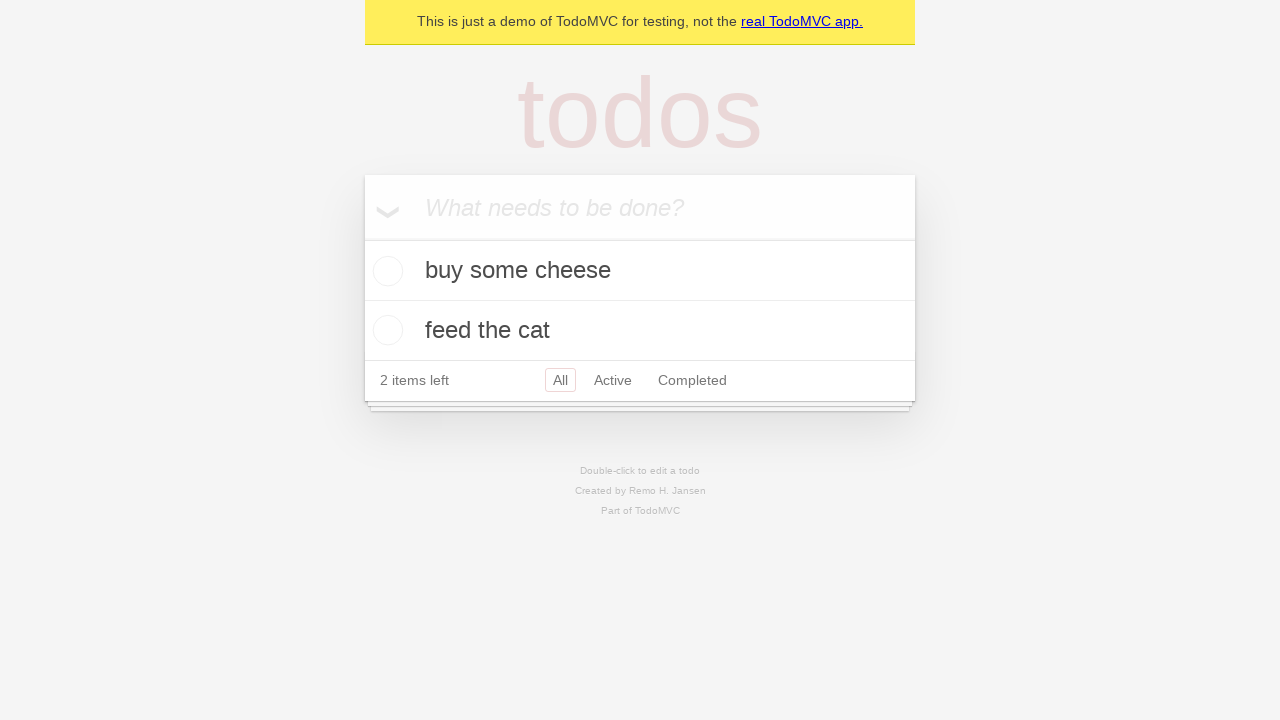